Tests JavaScript prompt alert handling by navigating to W3Schools tryit page, switching to the result iframe, clicking a button to trigger a prompt dialog, entering text, and accepting it.

Starting URL: https://www.w3schools.com/js/tryit.asp?filename=tryjs_prompt

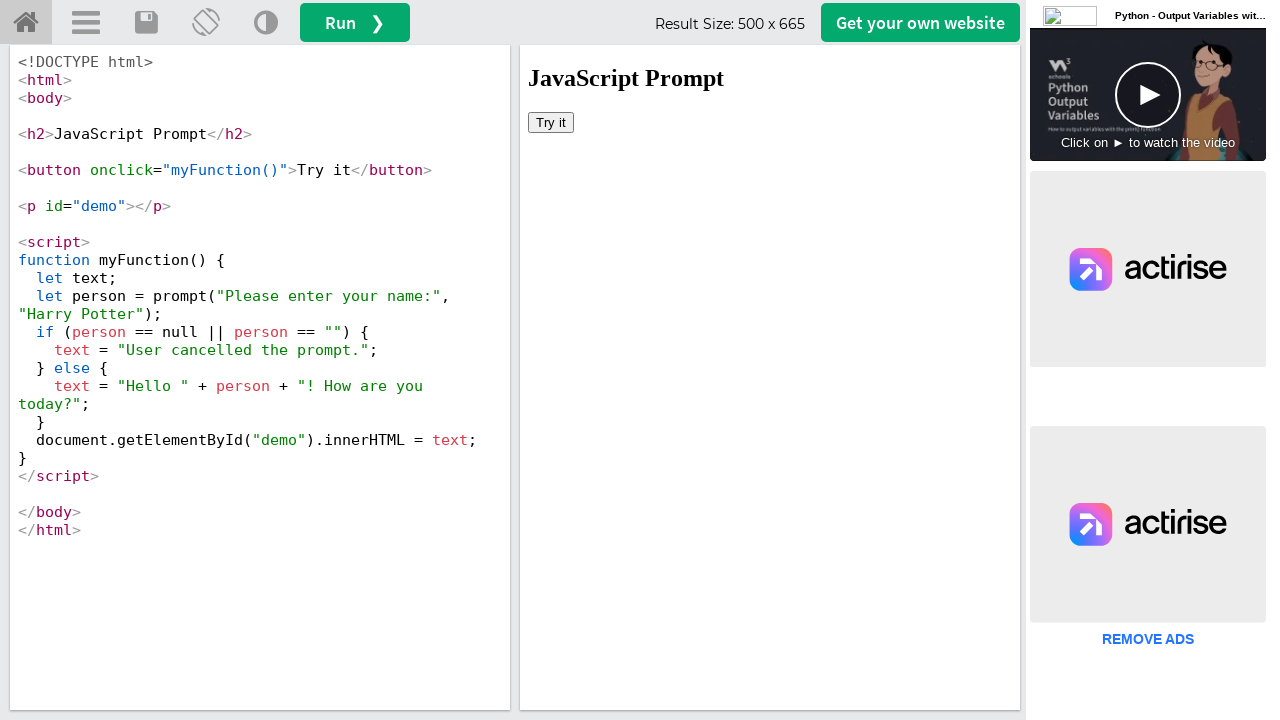

Located the result iframe (#iframeResult)
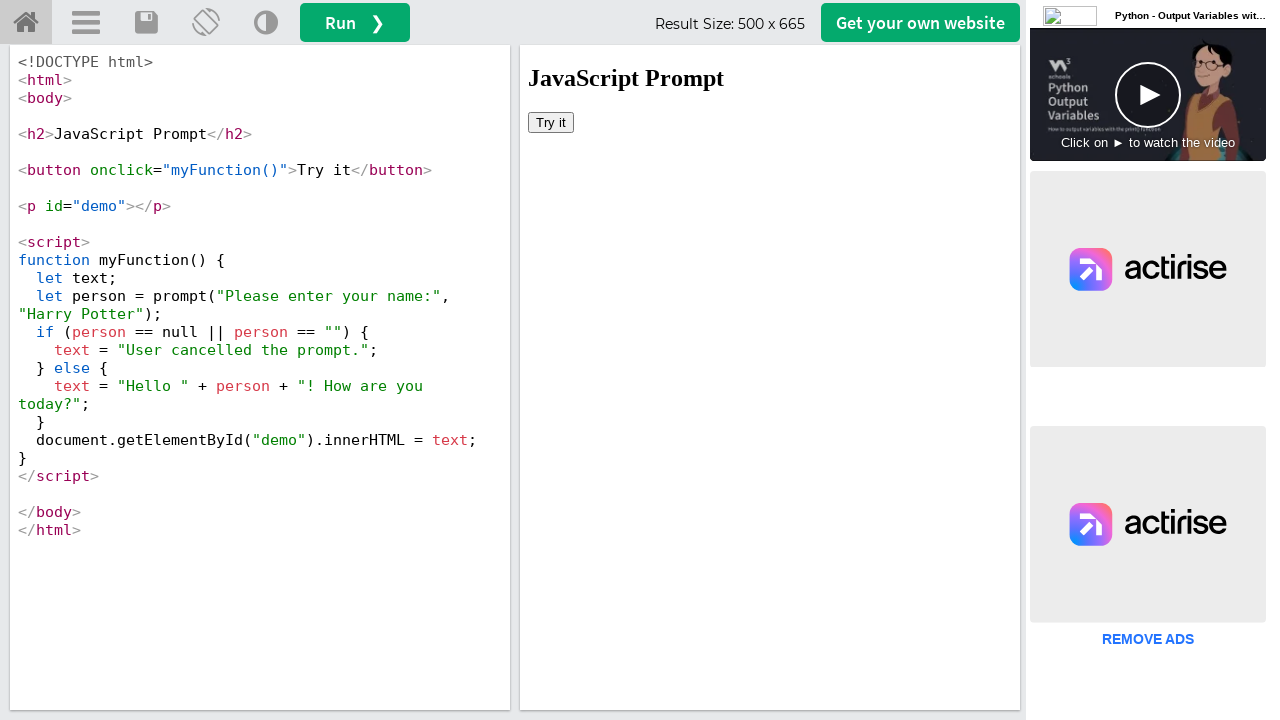

Clicked the 'Try it' button in the iframe at (551, 122) on #iframeResult >> internal:control=enter-frame >> xpath=//button[text()='Try it']
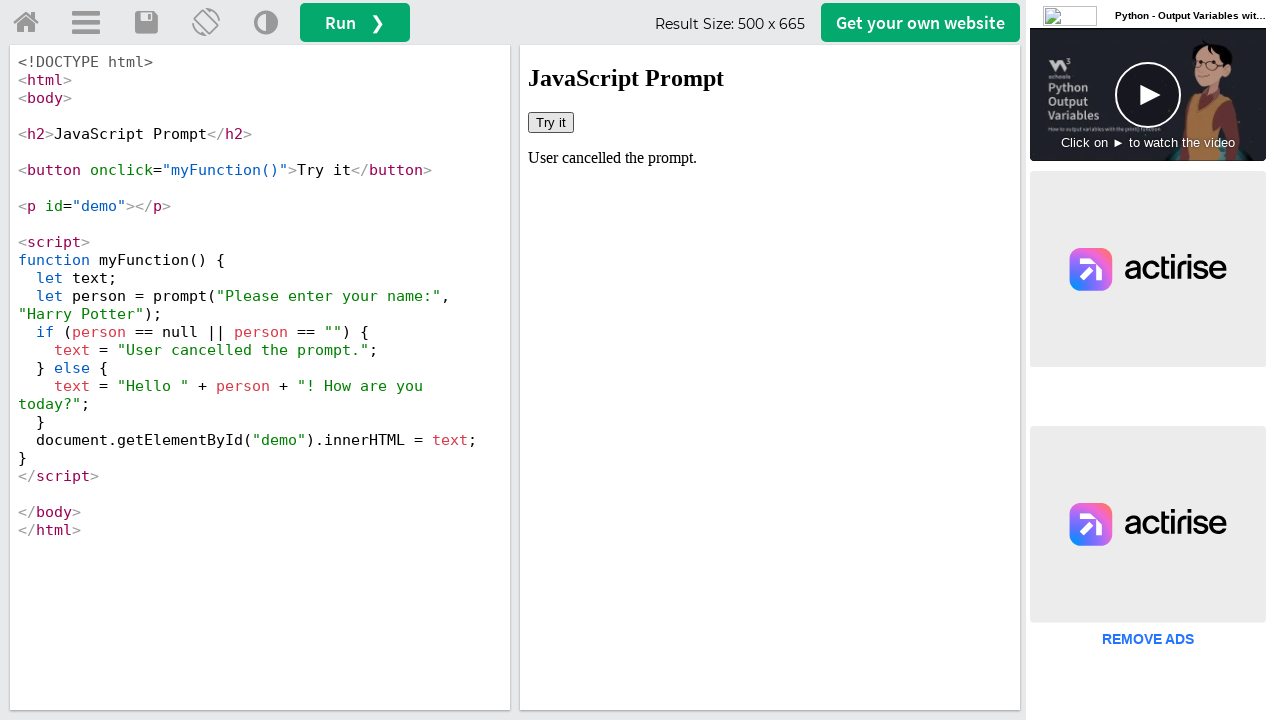

Registered dialog handler to accept prompts with text 'randomuser2024'
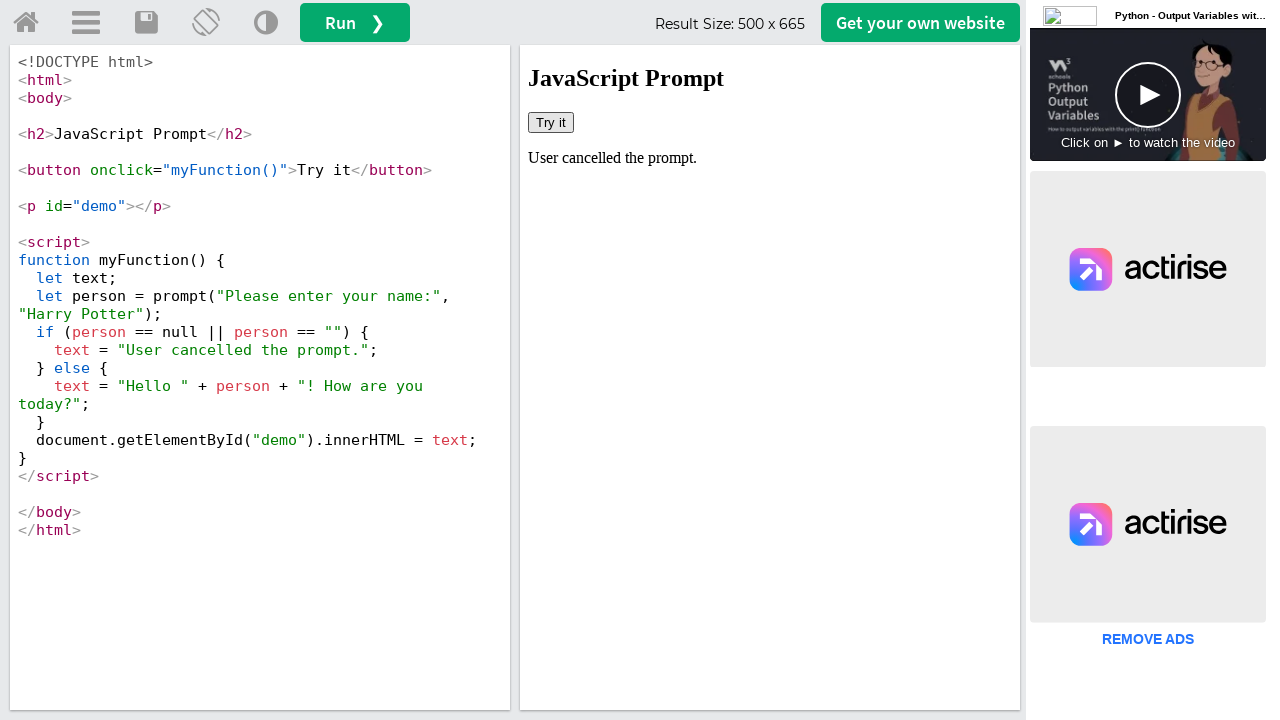

Clicked the 'Try it' button again to trigger the prompt dialog at (551, 122) on #iframeResult >> internal:control=enter-frame >> xpath=//button[text()='Try it']
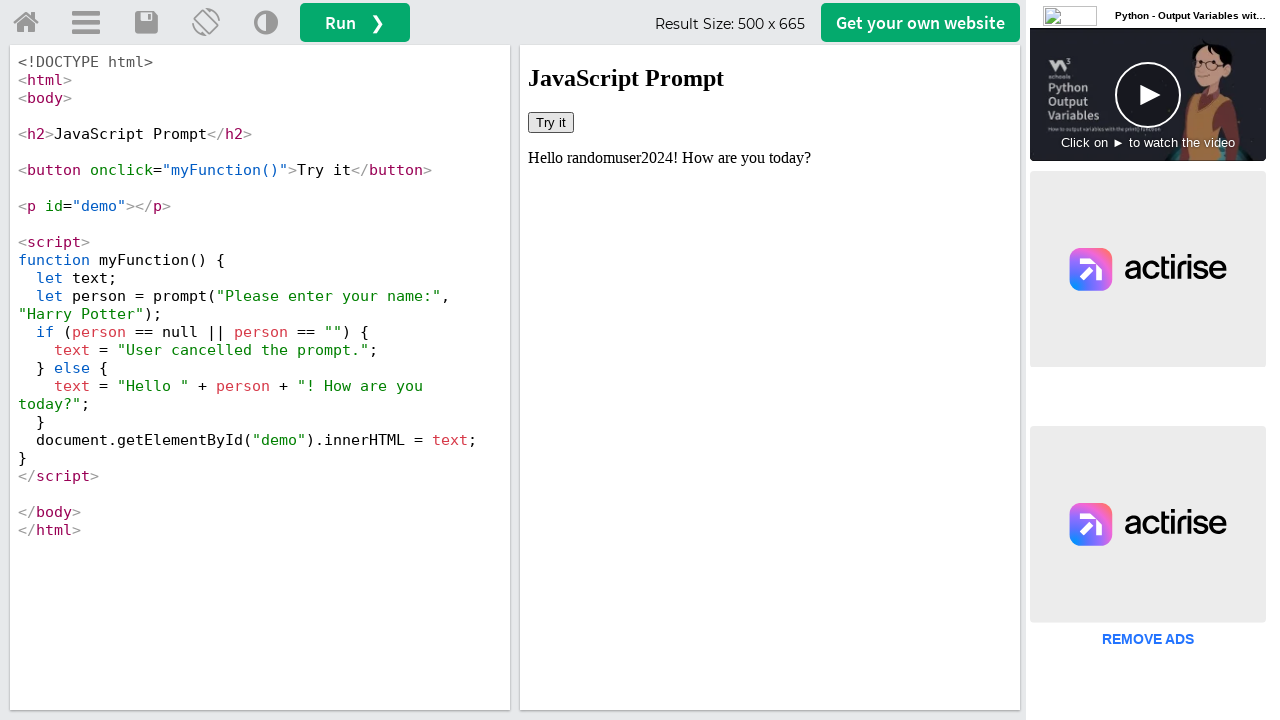

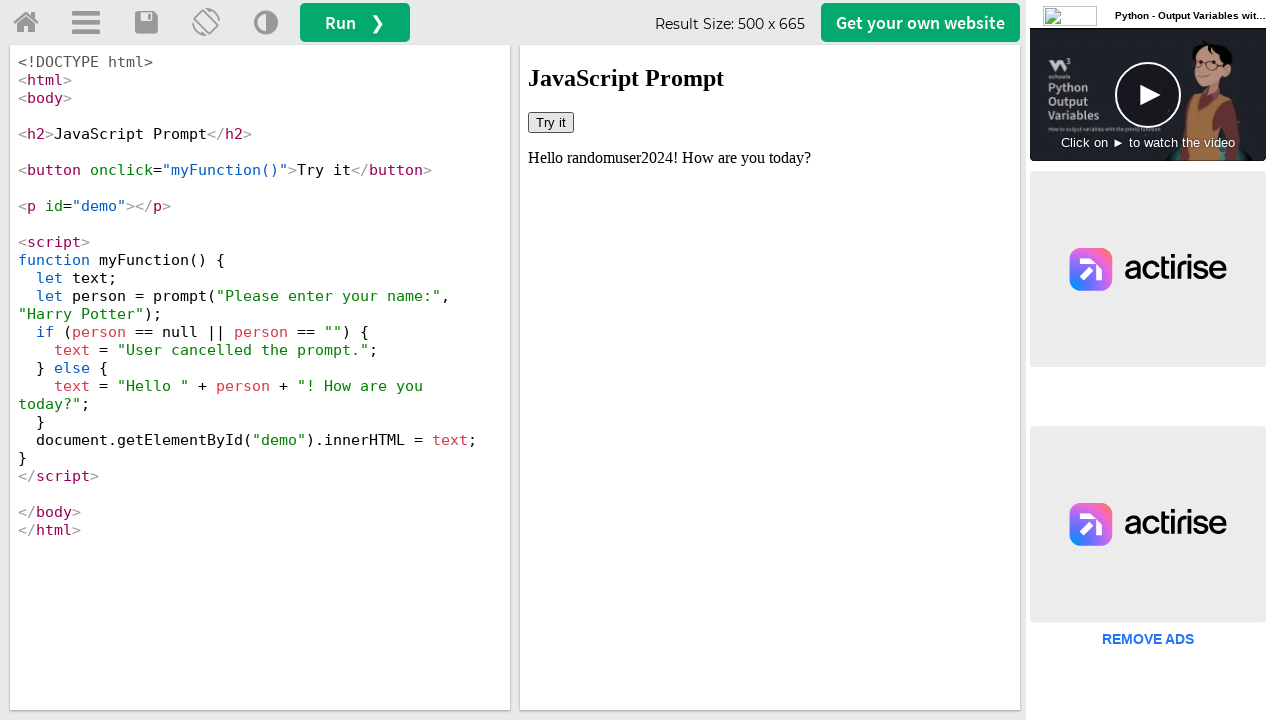